Tests a sample survey form by selecting the 8th option in two different rating fieldsets, likely testing survey response functionality.

Starting URL: https://uat-app.skillsurvey.com/Reference/Candidate/SampleSurvey?programId=aMCj8MlaPvtqsRIb23BiSg%3D%3D&companyId=6h4JMaqM5JT0wii4otoQCg%3D%3D&divisionId=tXmrmZBE4EFHQxsrLx0mFQ%3D%3D&profileTypeId=1

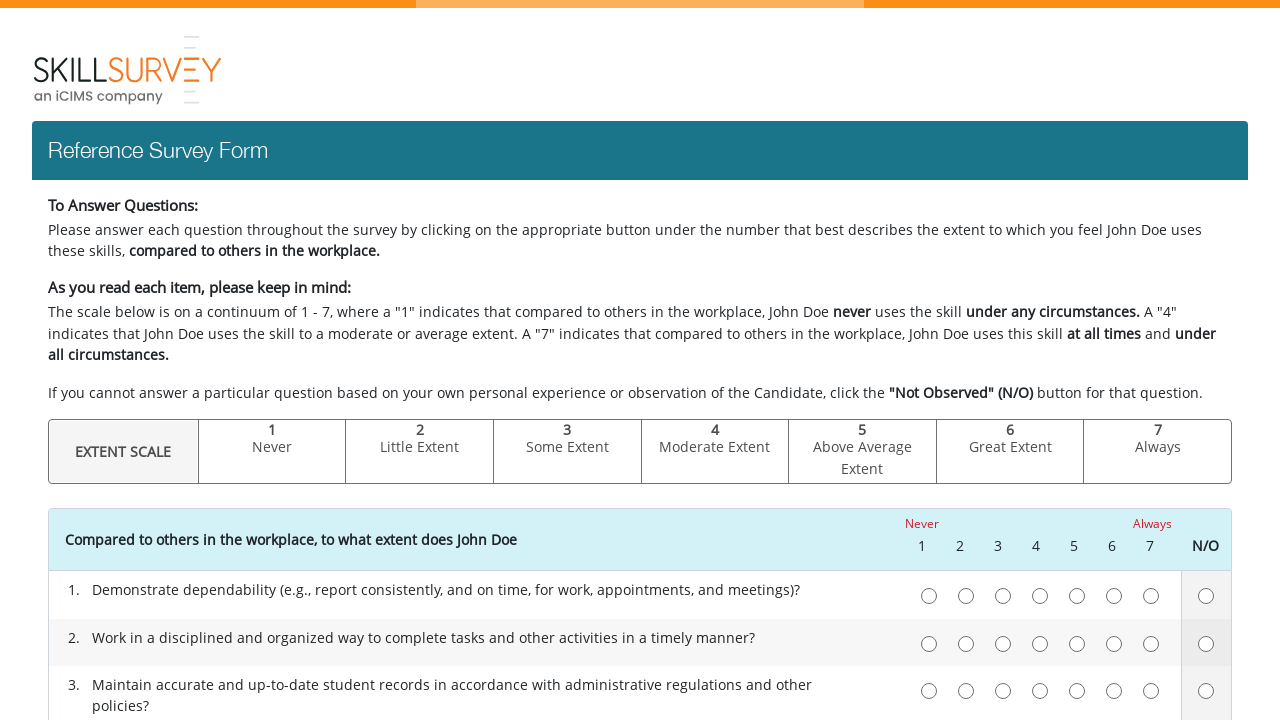

Waited for page to load (domcontentloaded)
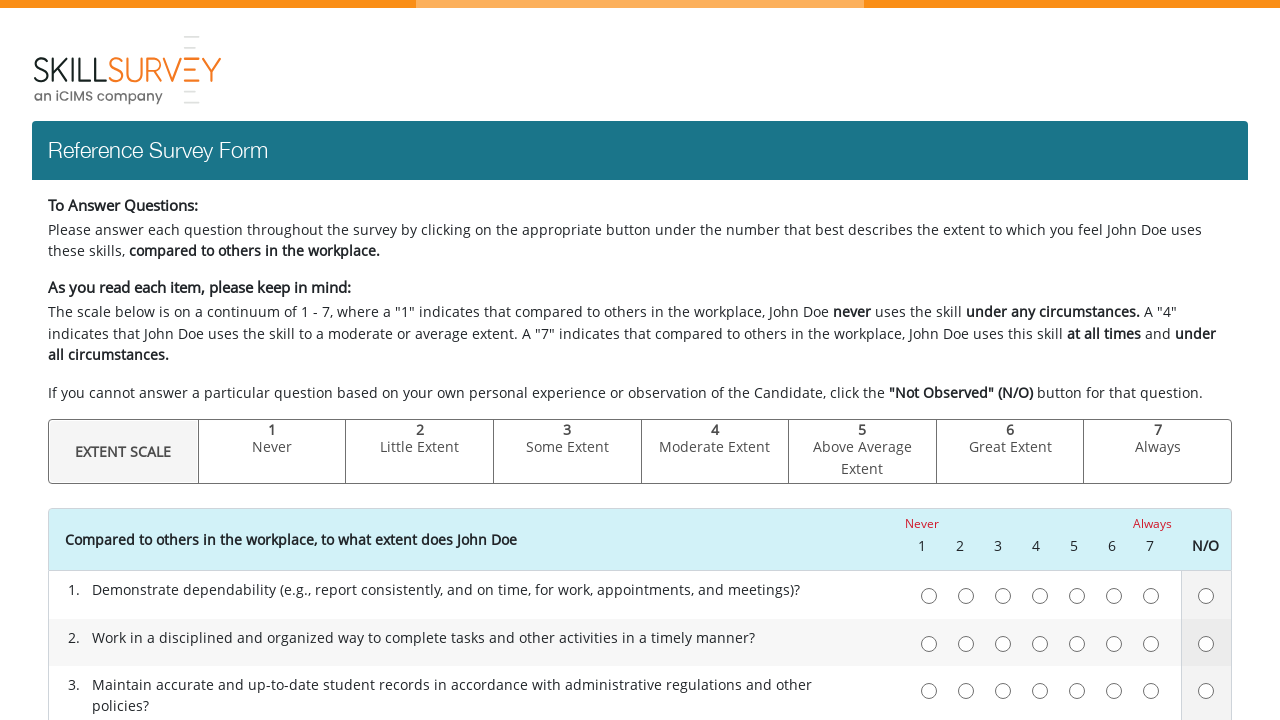

Selected 8th option in the first rating fieldset at (1206, 595) on (//fieldset/div/ul/li[8])[1]
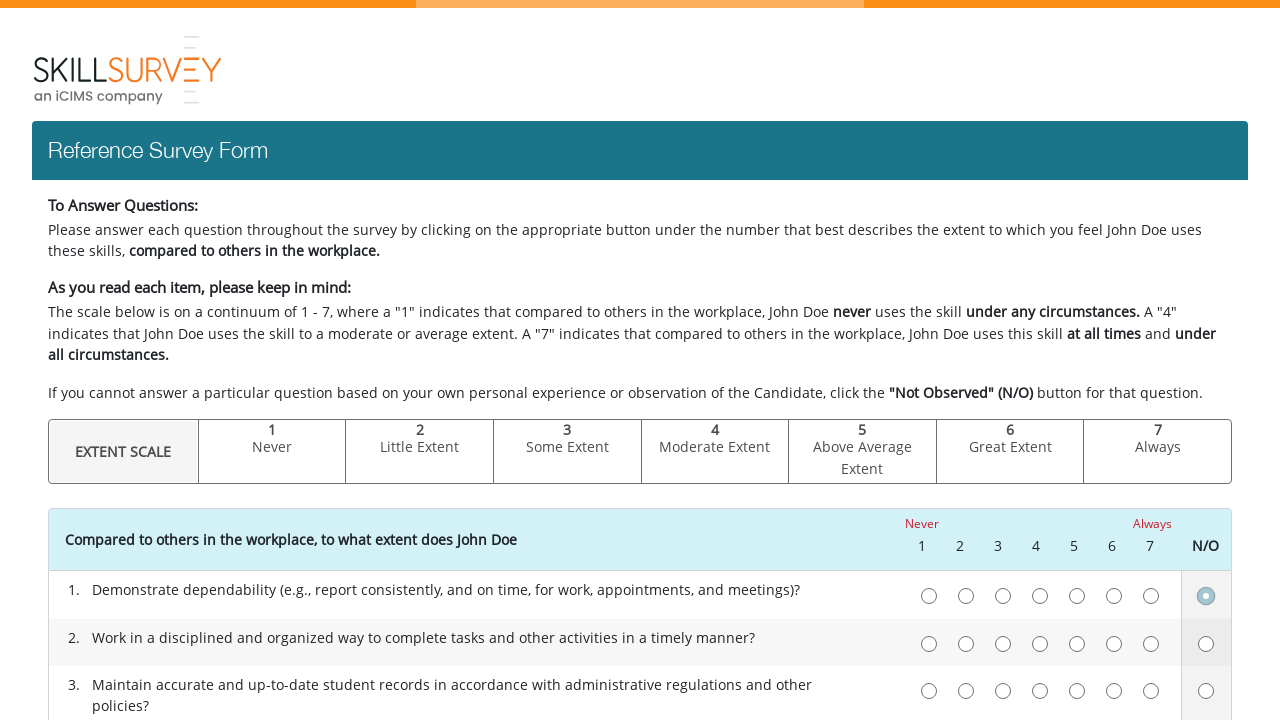

Selected 8th option in the second rating fieldset at (1206, 643) on (//fieldset/div/ul/li[8])[2]
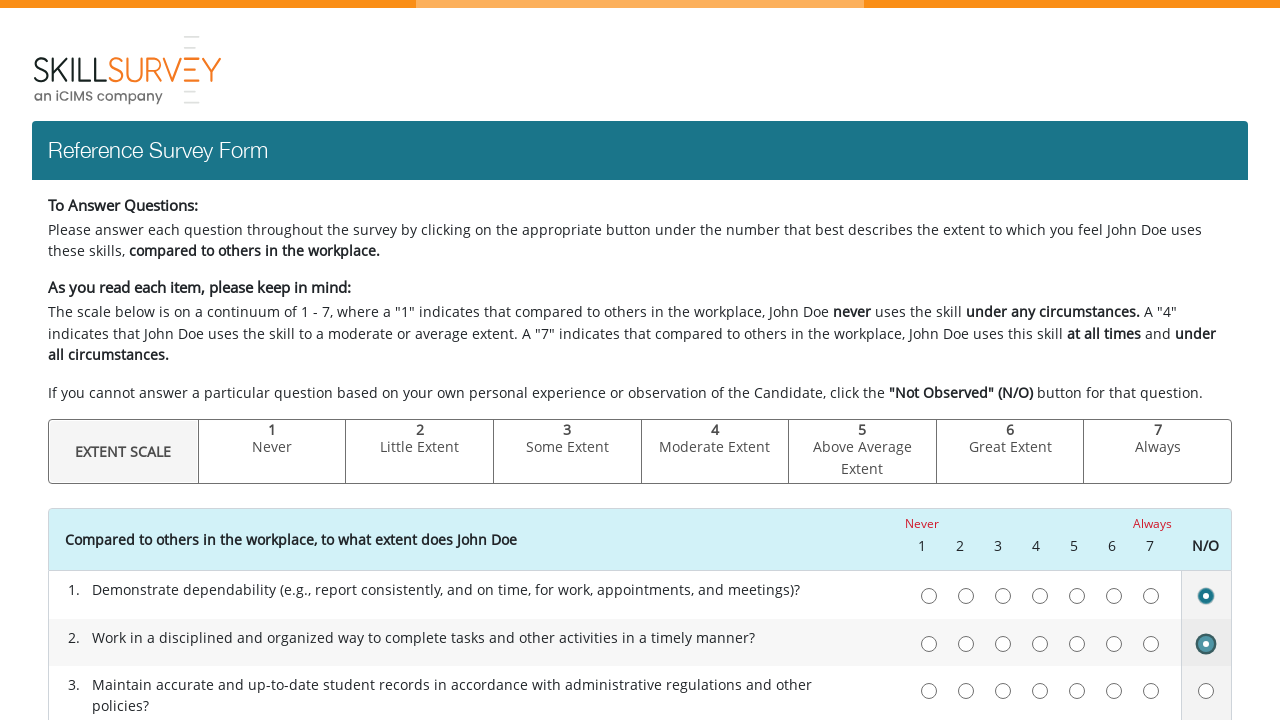

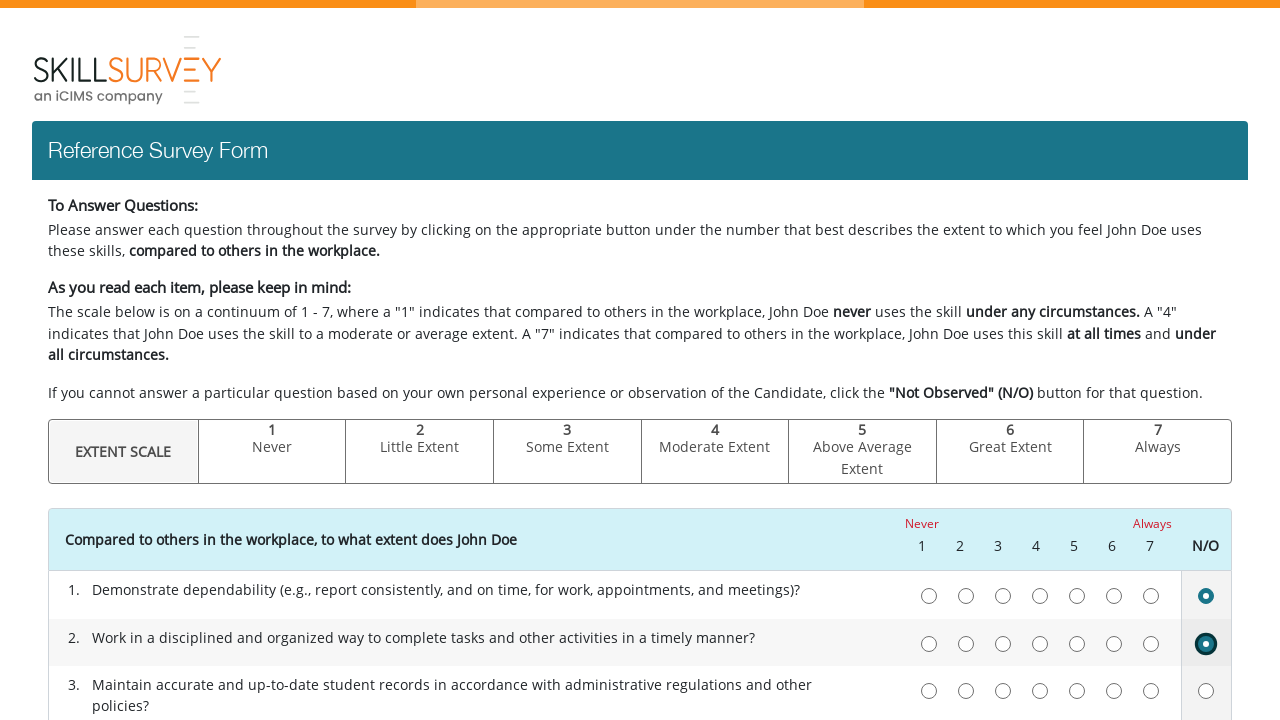